Tests calendar/datepicker handling by setting a date value using JavaScript execution on a practice website

Starting URL: http://seleniumpractise.blogspot.com/2016/08/how-to-handle-calendar-in-selenium.html

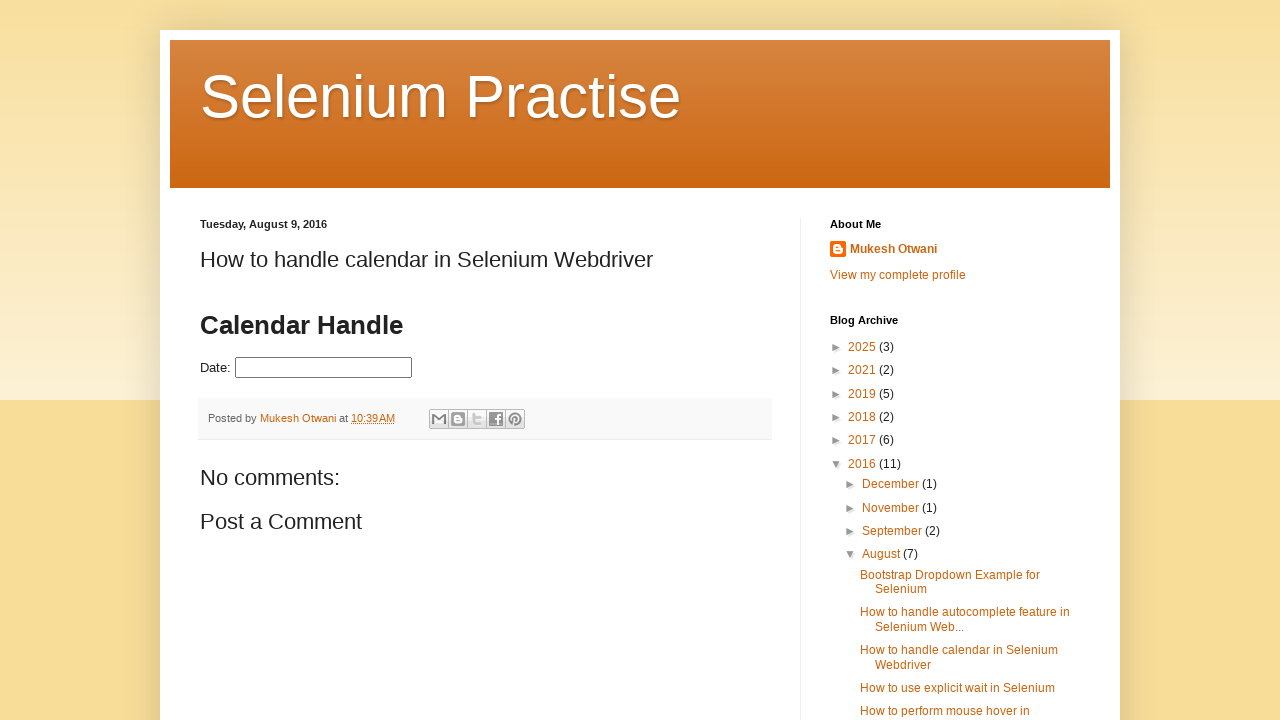

Navigated to calendar/datepicker practice website
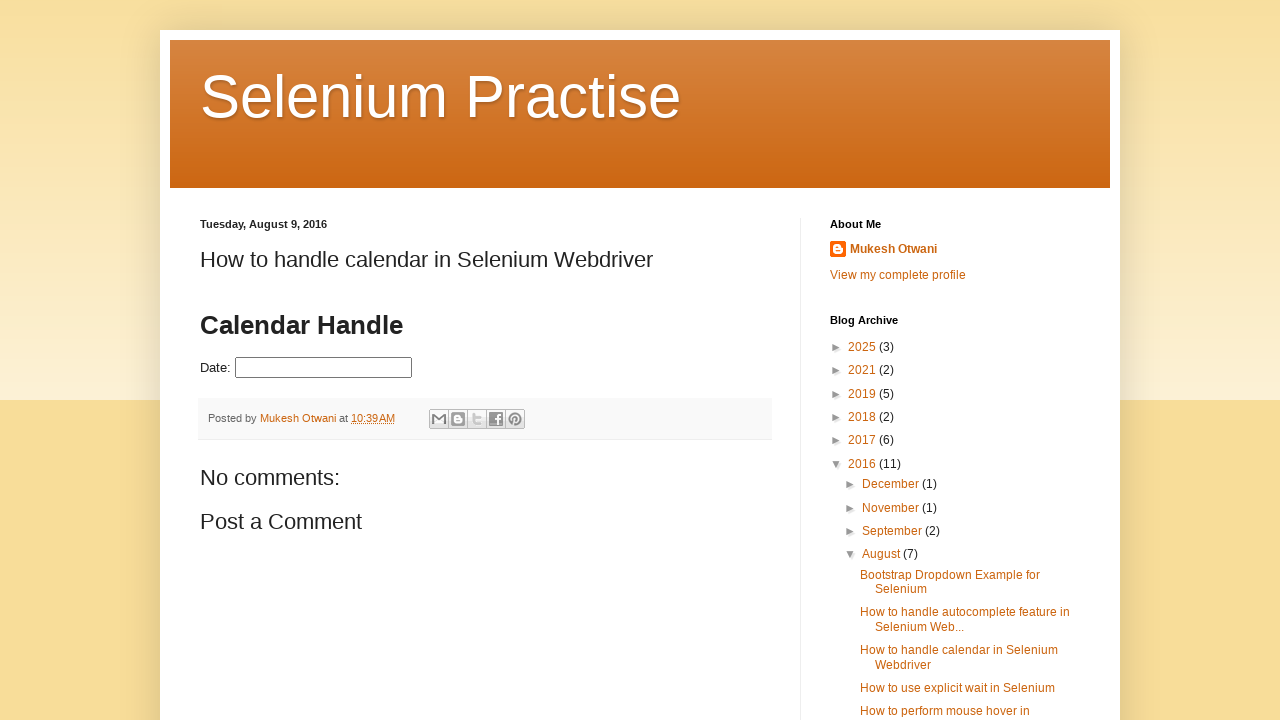

Set datepicker value to 3/13/2024 using JavaScript execution
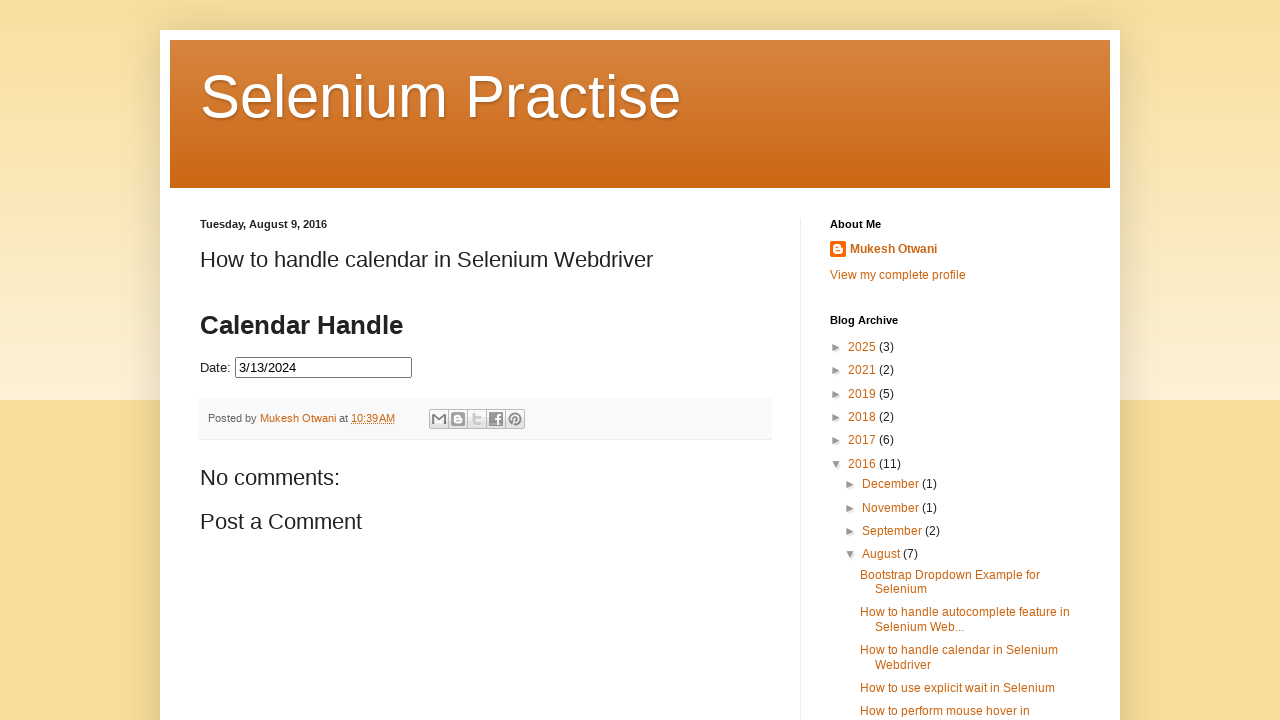

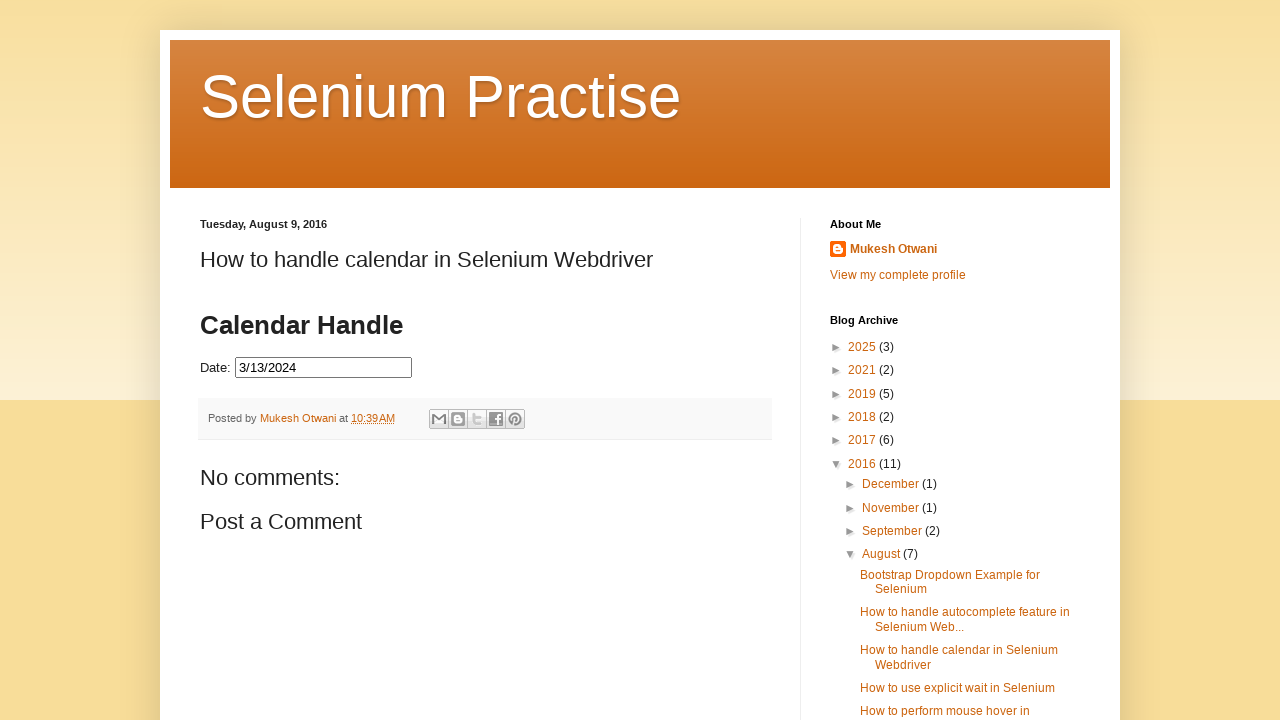